Opens a browser, maximizes the window, navigates to the Selenium downloads page, then navigates to a demo registration page before closing.

Starting URL: https://www.selenium.dev/dowloads/

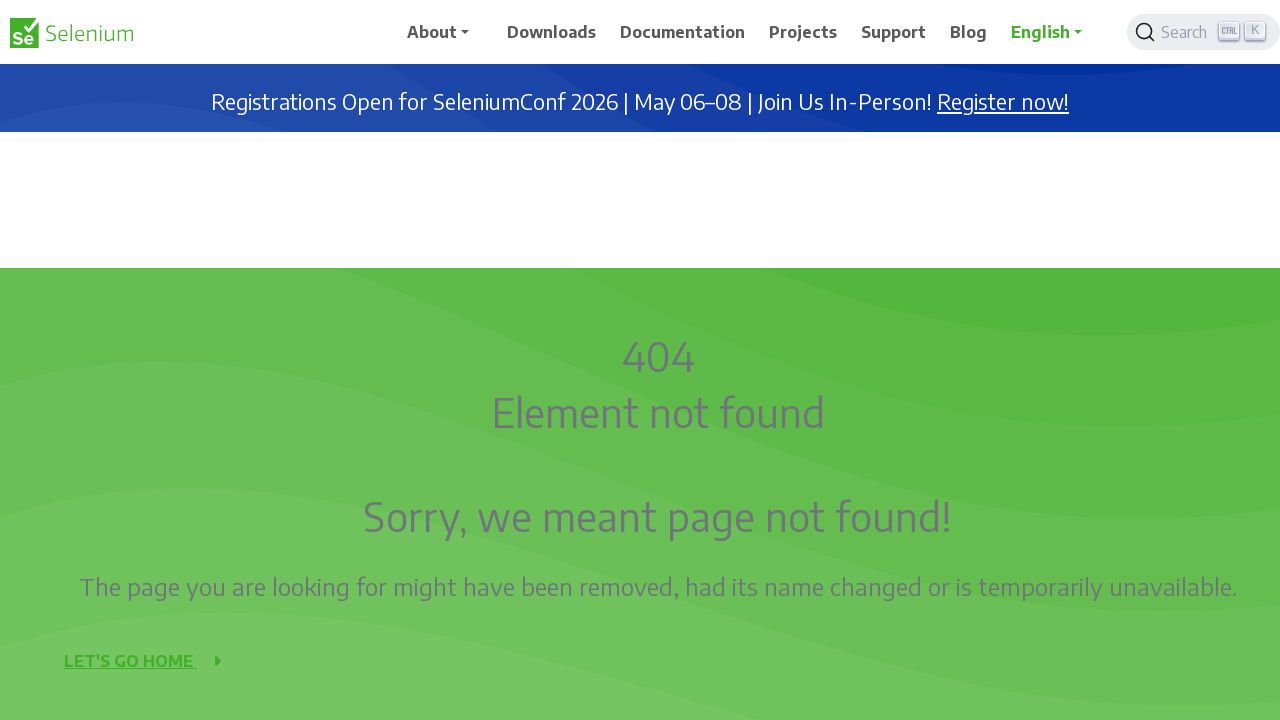

Set browser window to maximum size (1920x1080)
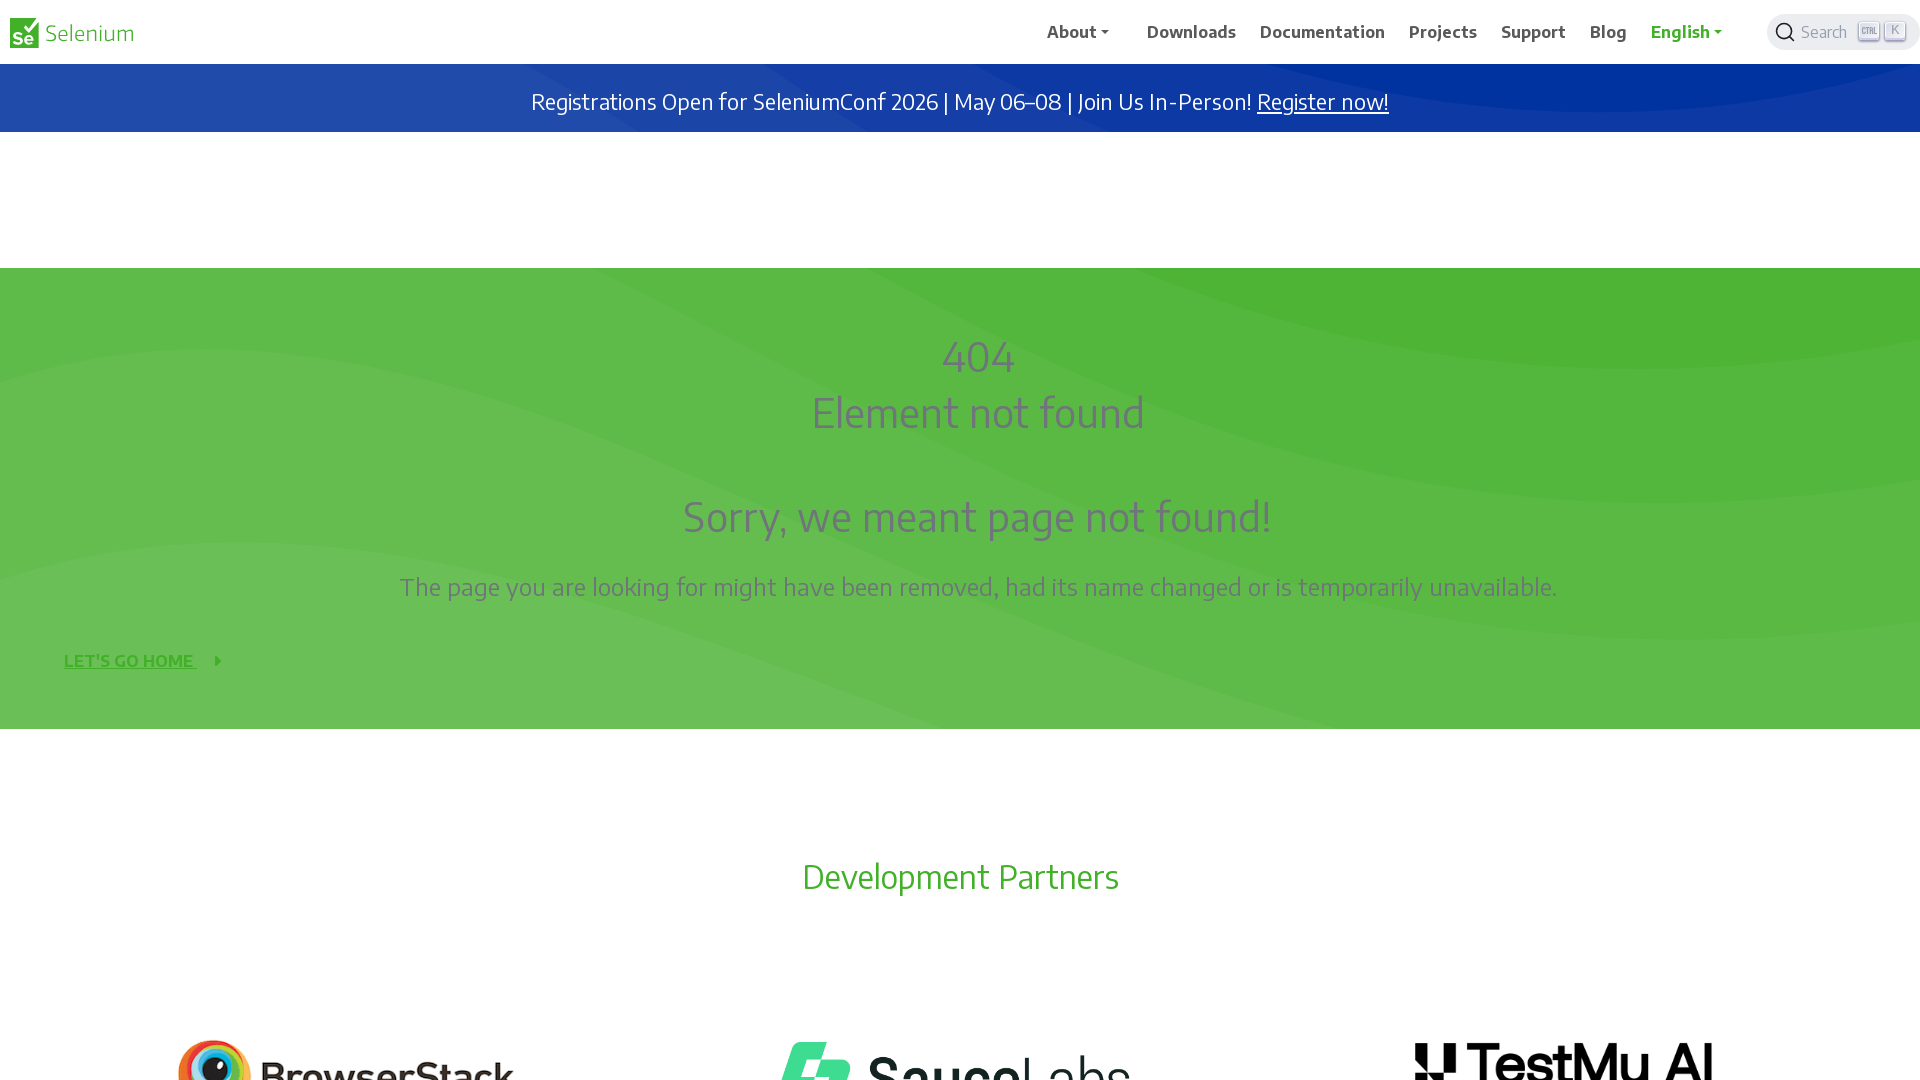

Navigated to Selenium downloads page
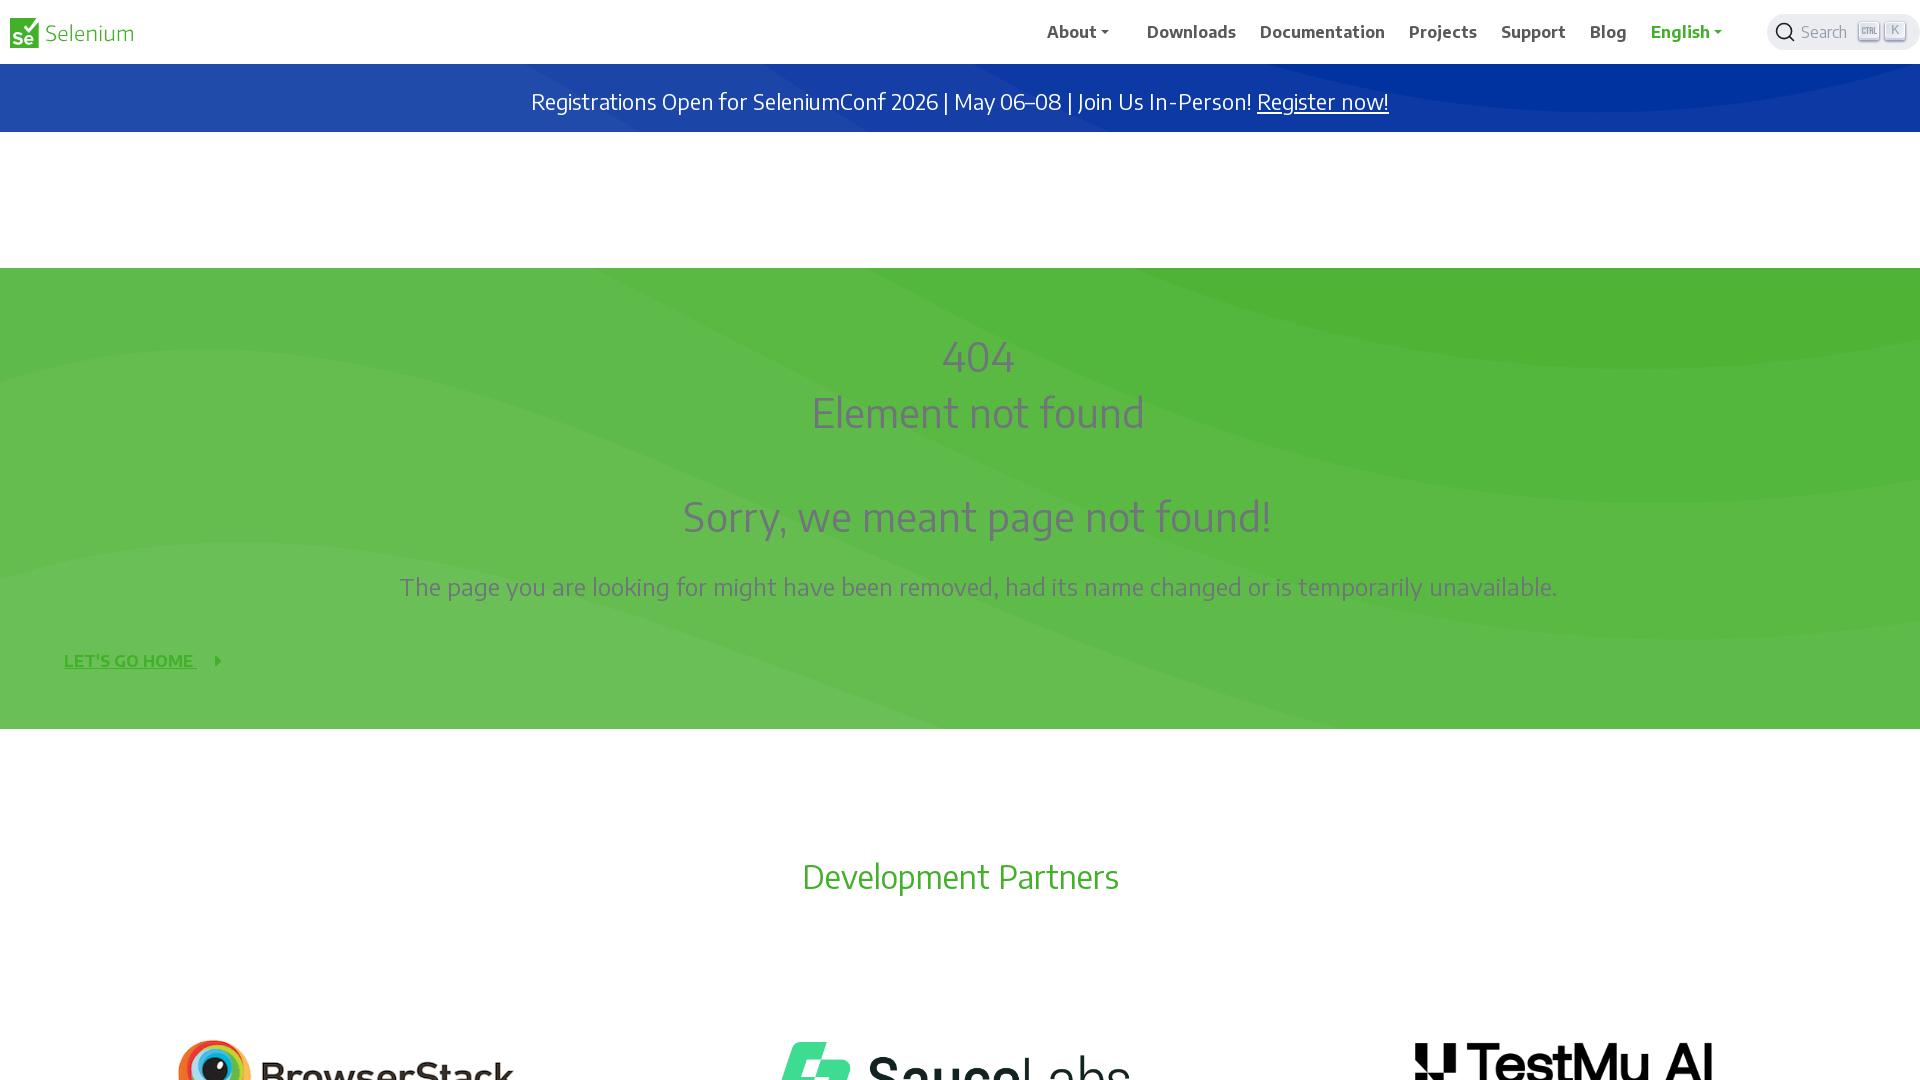

Navigated to demo registration page
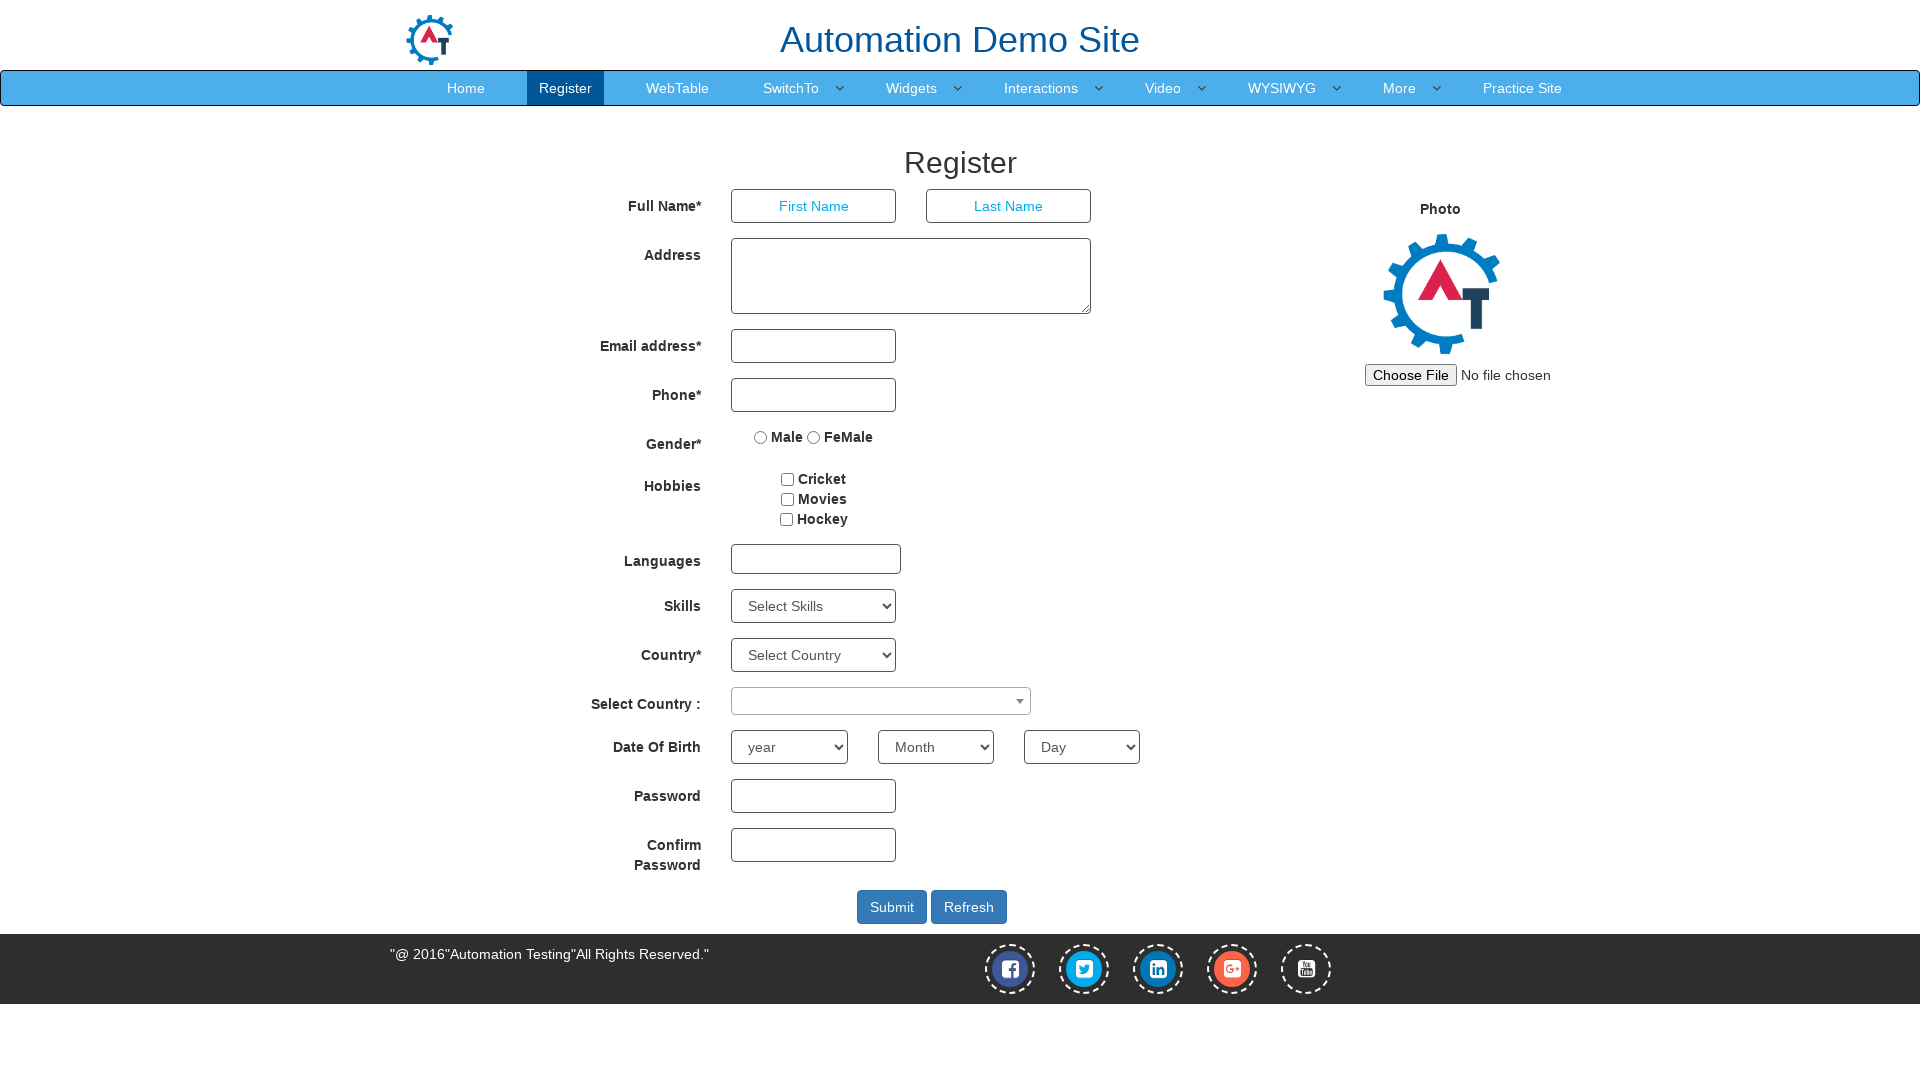

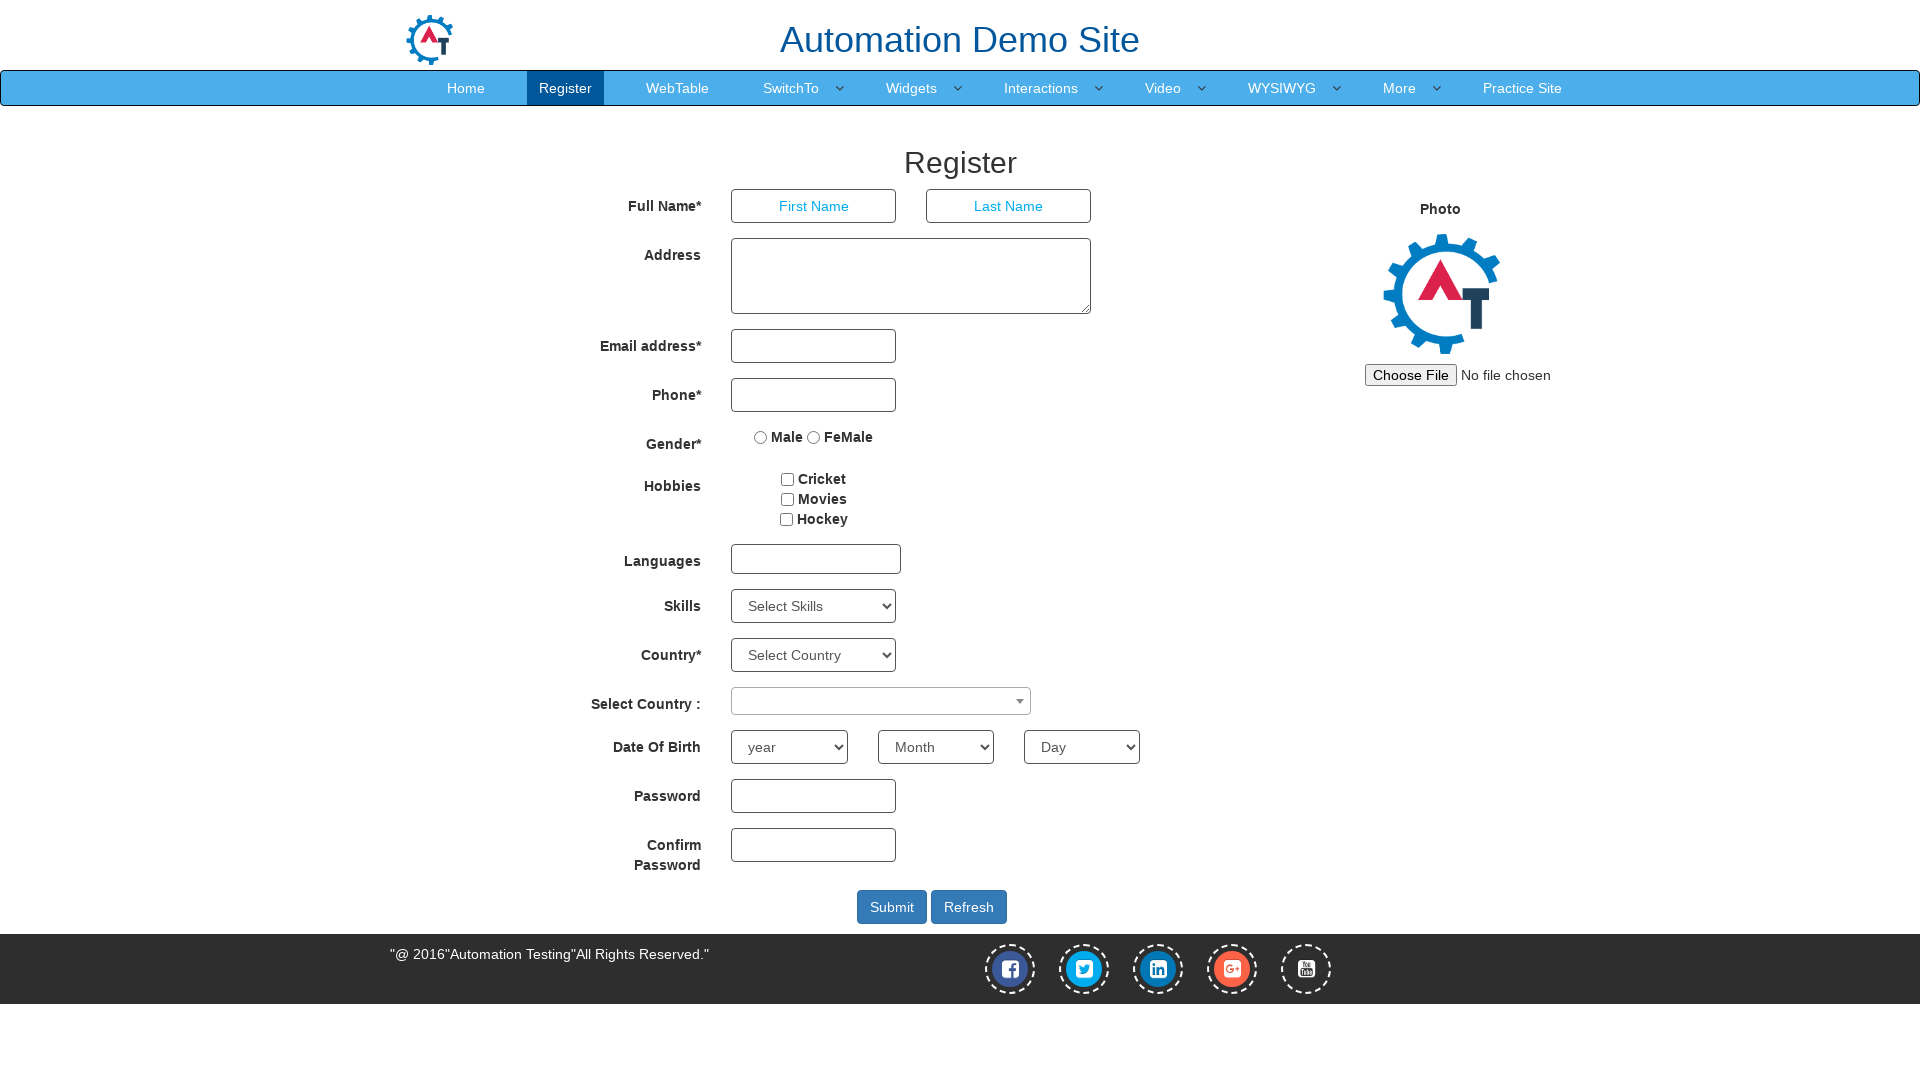